Tests adding multiple todo items to the list and verifying they appear correctly

Starting URL: https://demo.playwright.dev/todomvc

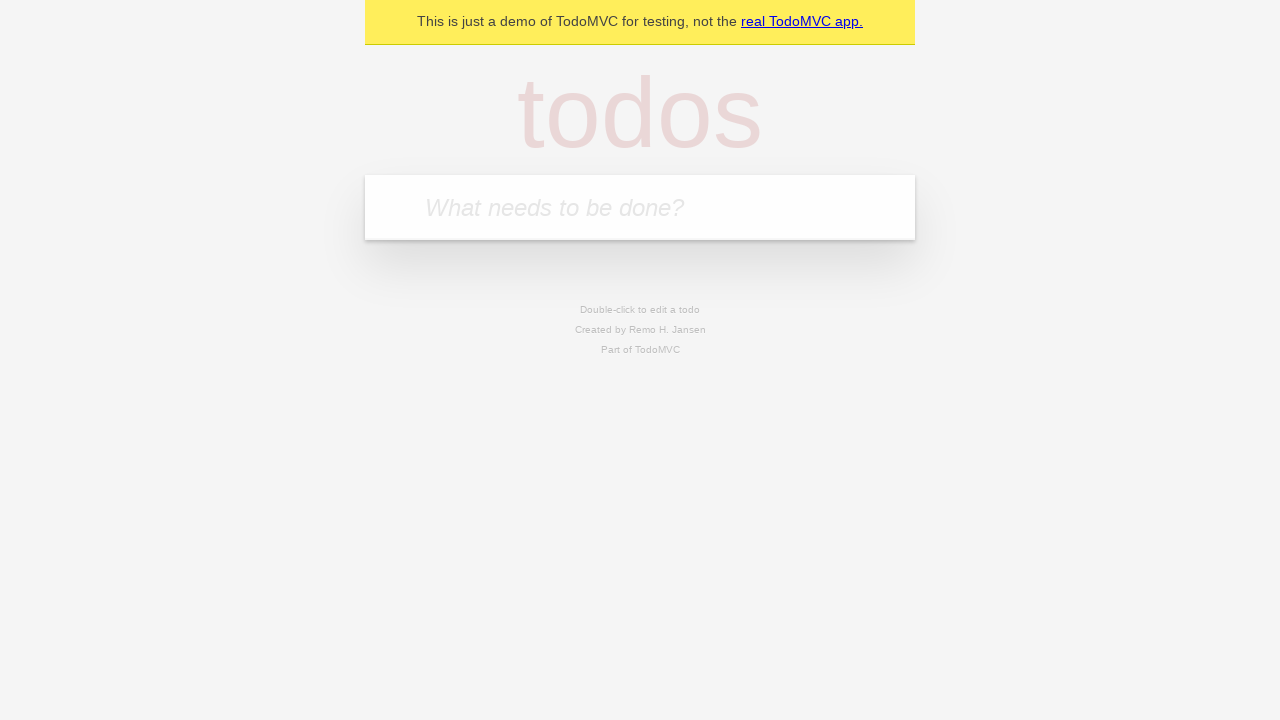

Filled todo input field with 'buy some cheese' on internal:attr=[placeholder="What needs to be done?"i]
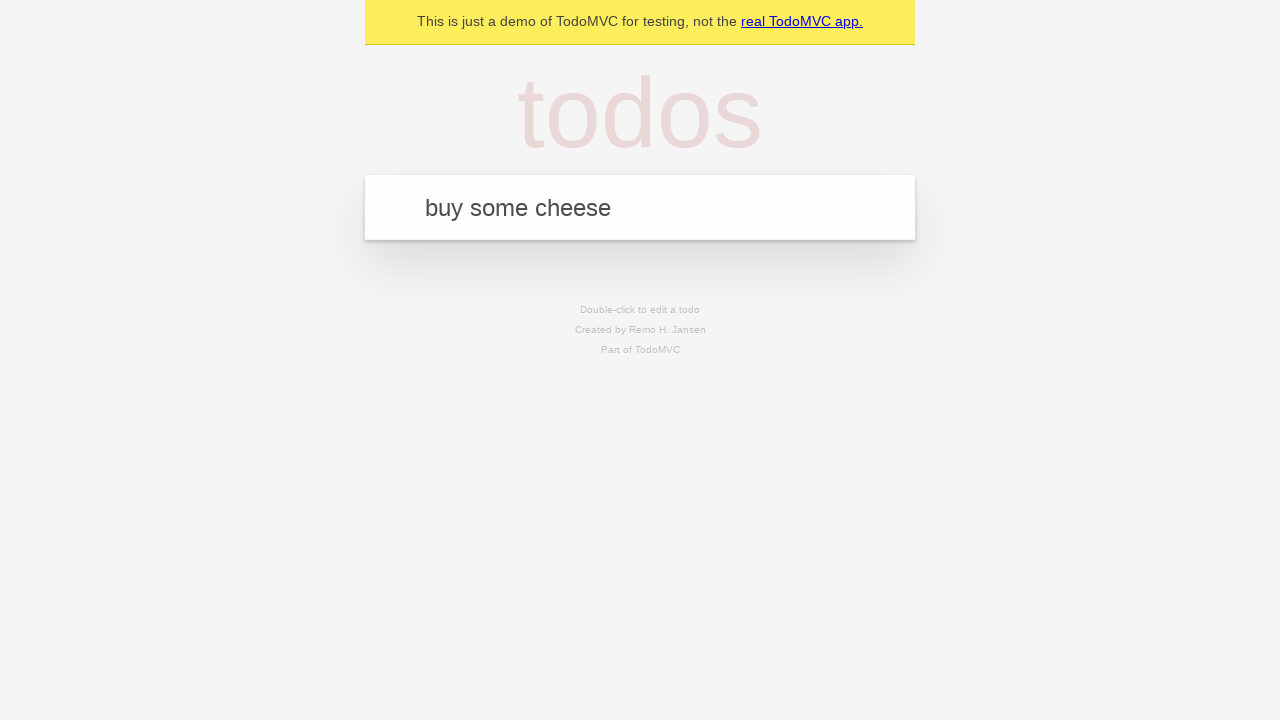

Pressed Enter to submit first todo item on internal:attr=[placeholder="What needs to be done?"i]
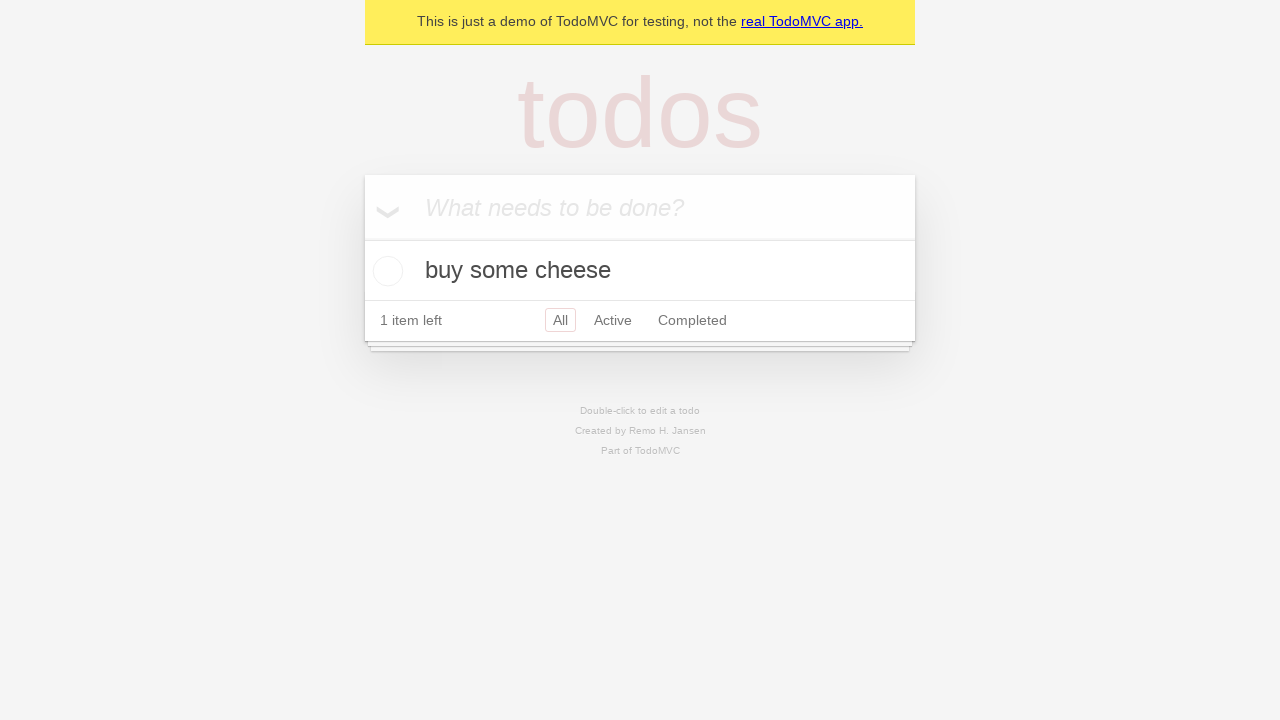

First todo item appeared in the list
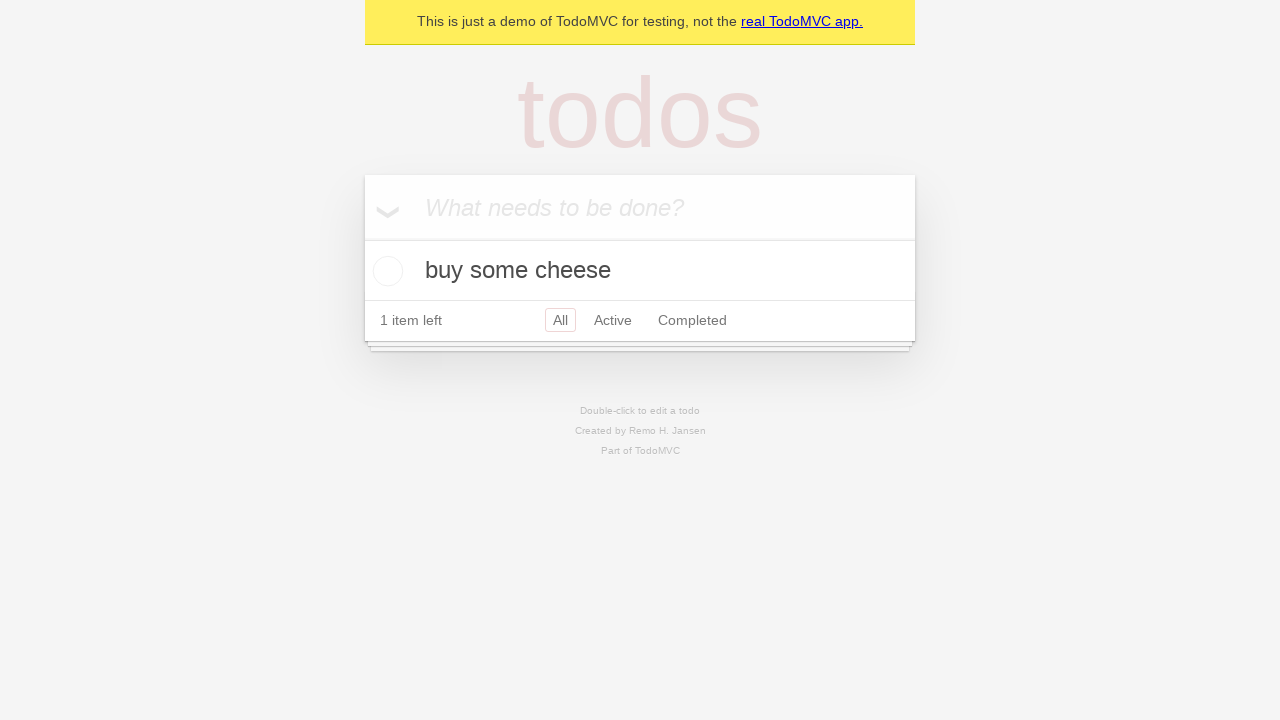

Filled todo input field with 'feed the cat' on internal:attr=[placeholder="What needs to be done?"i]
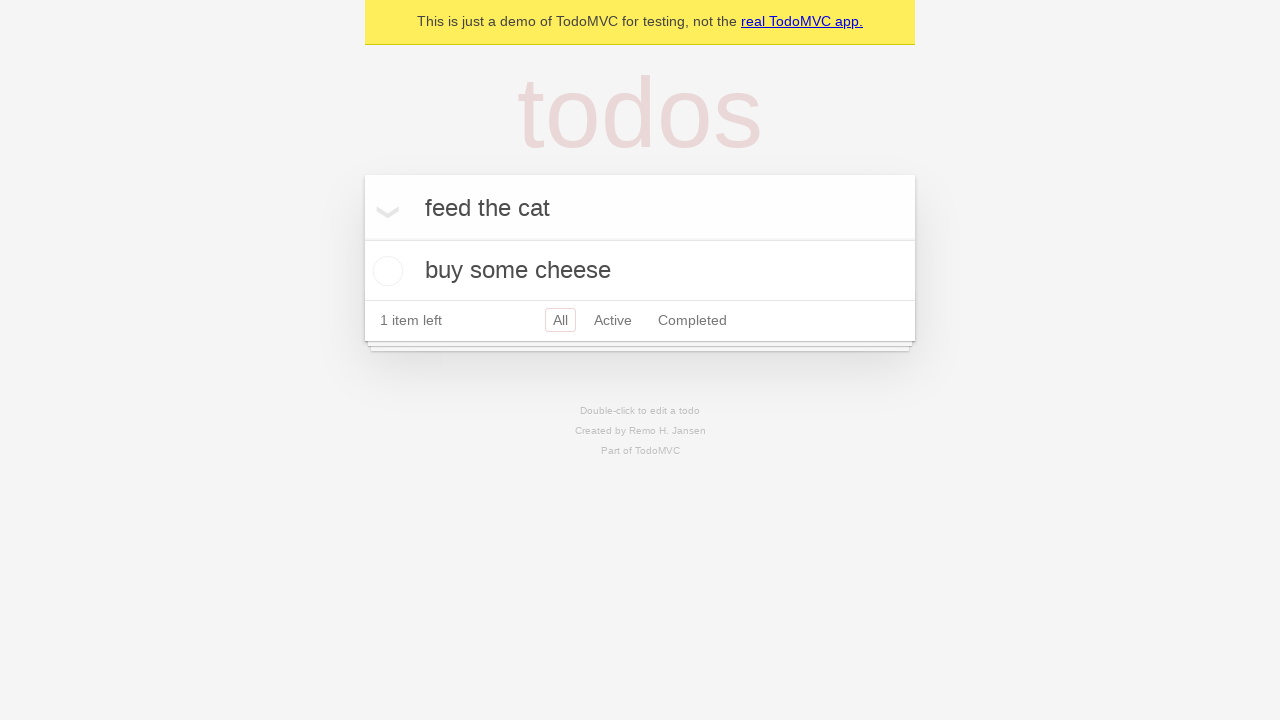

Pressed Enter to submit second todo item on internal:attr=[placeholder="What needs to be done?"i]
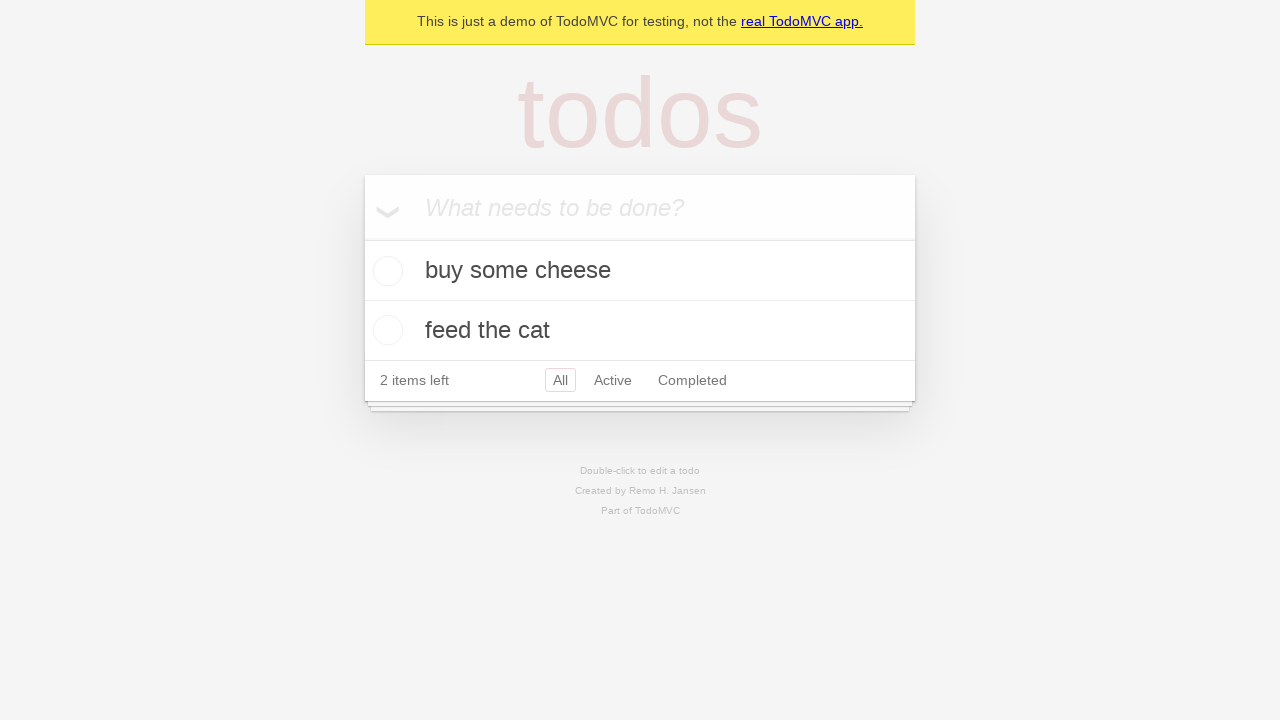

Both todo items are now visible in the list
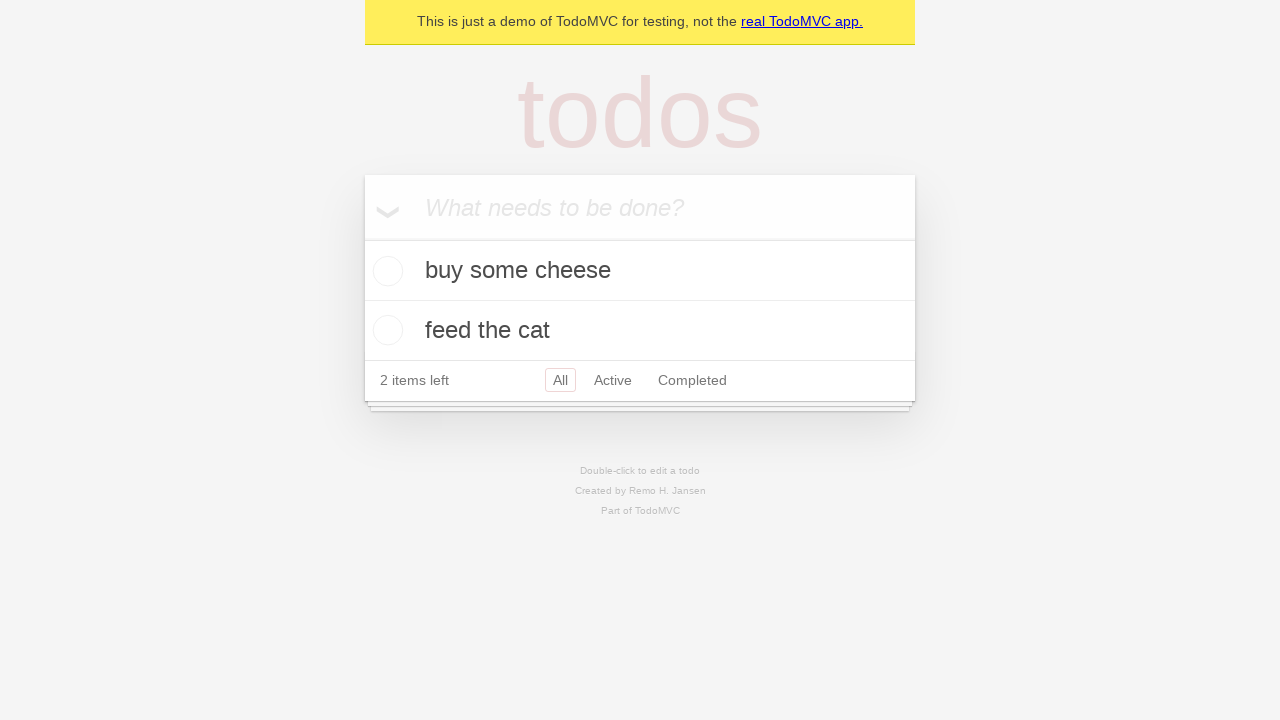

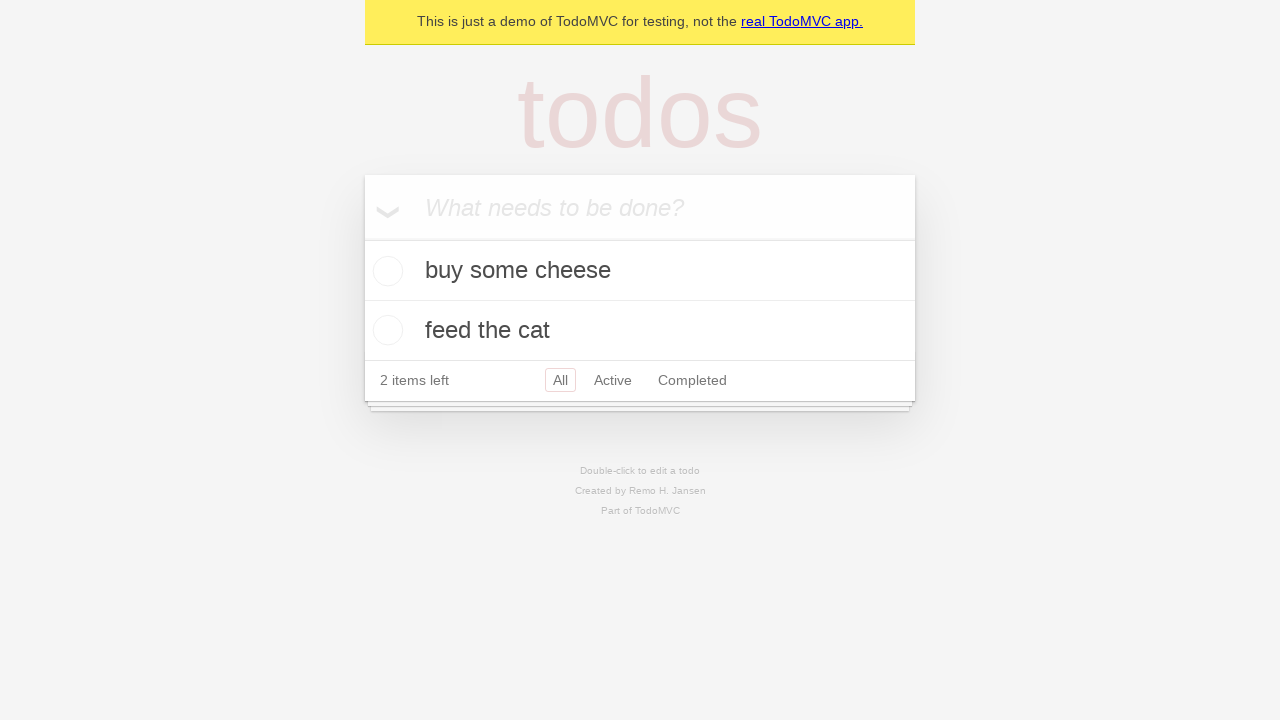